Tests the donation point registration form by filling out all required fields including name, email, CEP (postal code), address number, and selecting pet type

Starting URL: https://petlov.vercel.app/signup

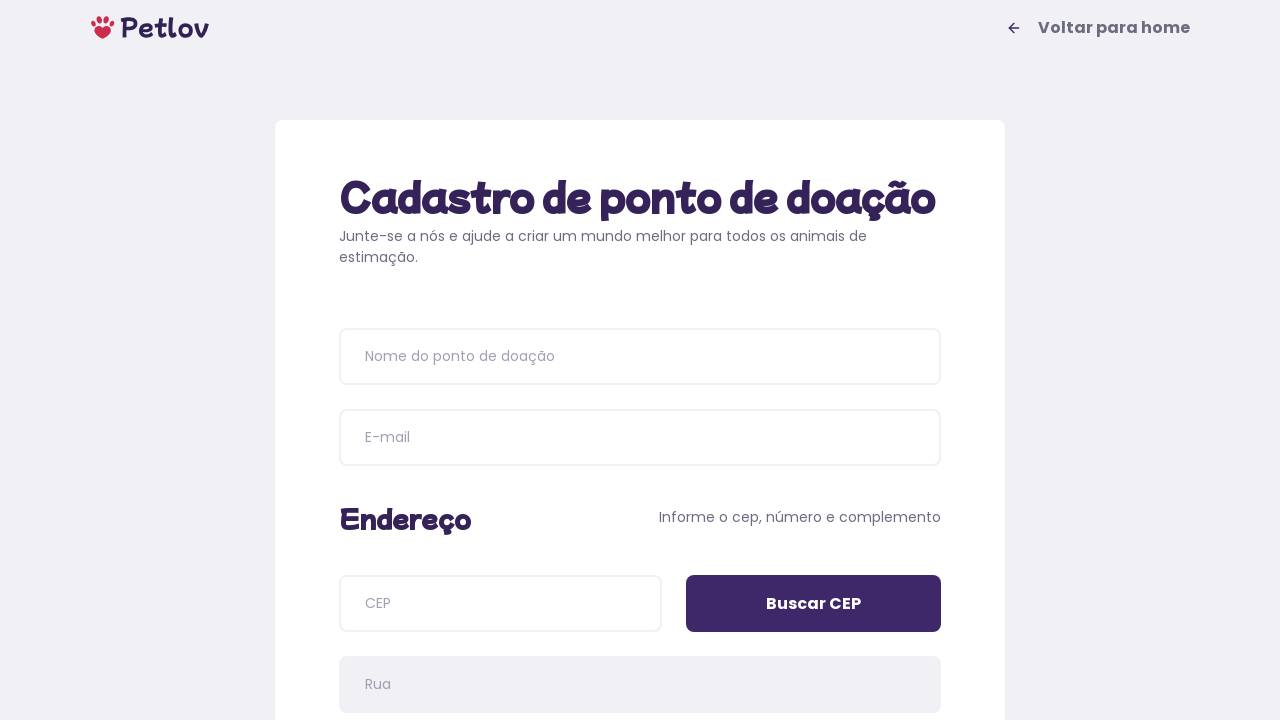

Page title loaded and visible
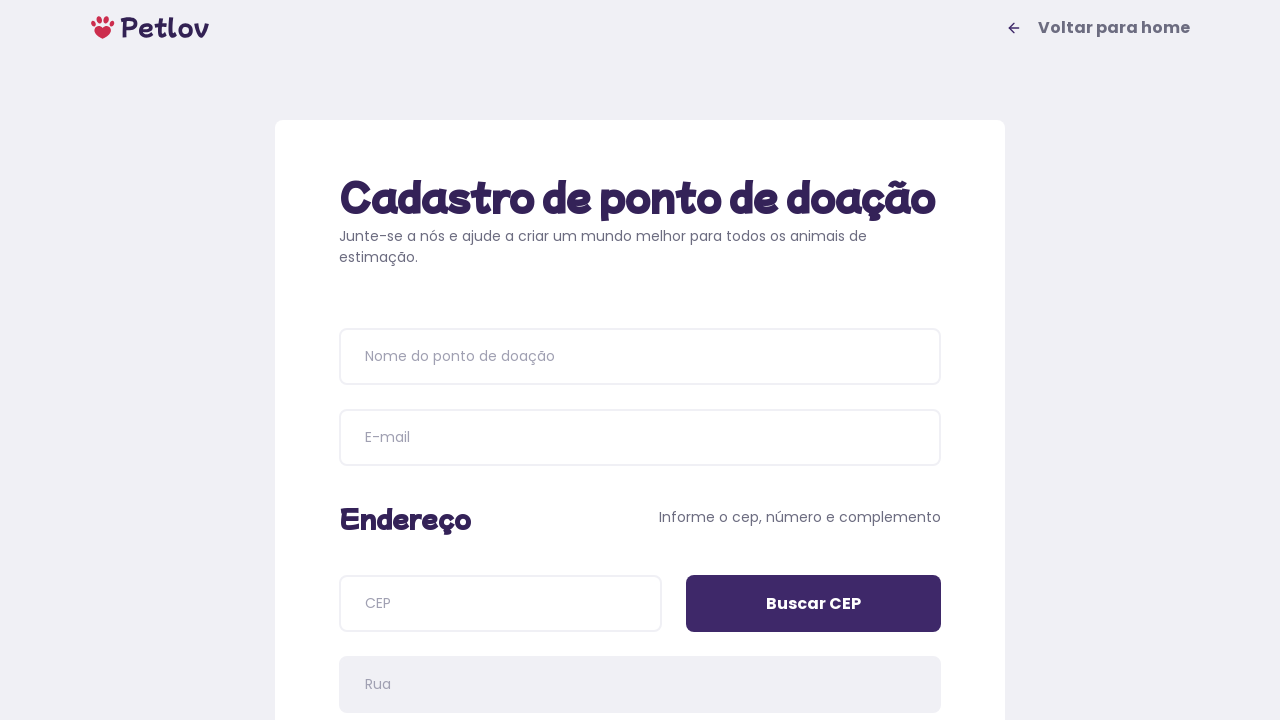

Filled donation point name with 'Baeta Neves' on input[placeholder='Nome do ponto de doação']
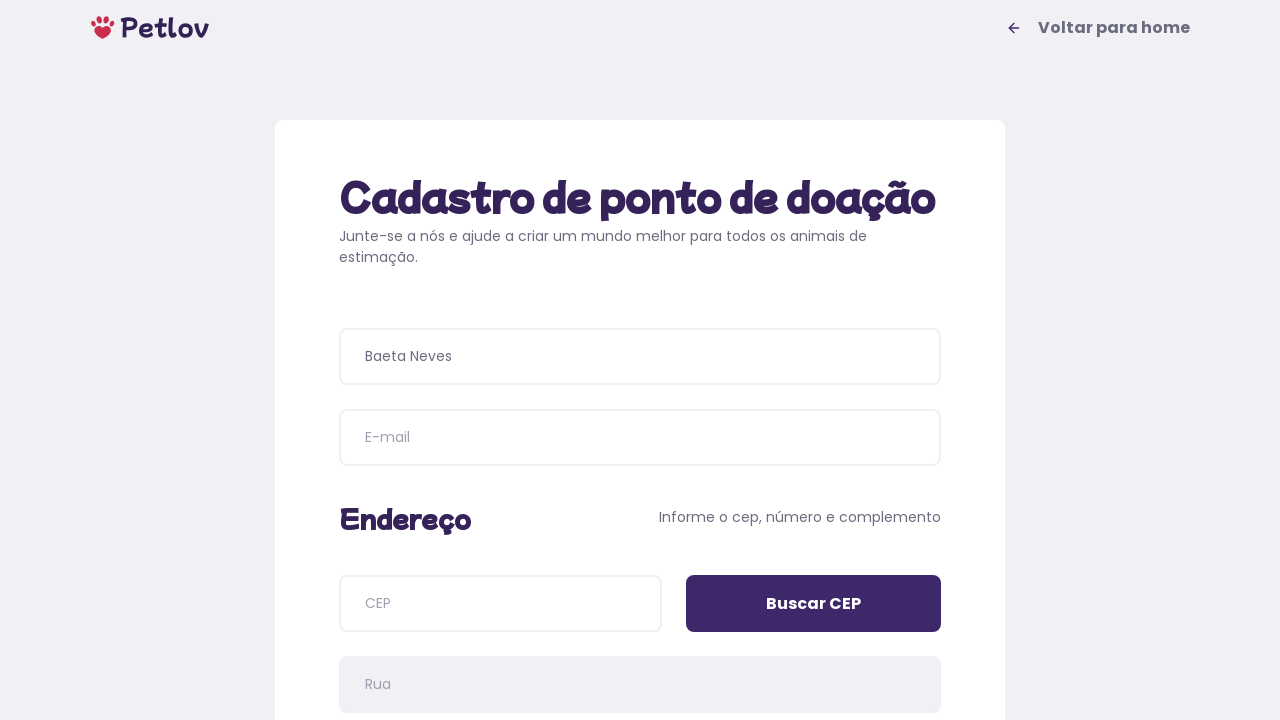

Filled email field with 'testuser847@example.com' on input[name='email']
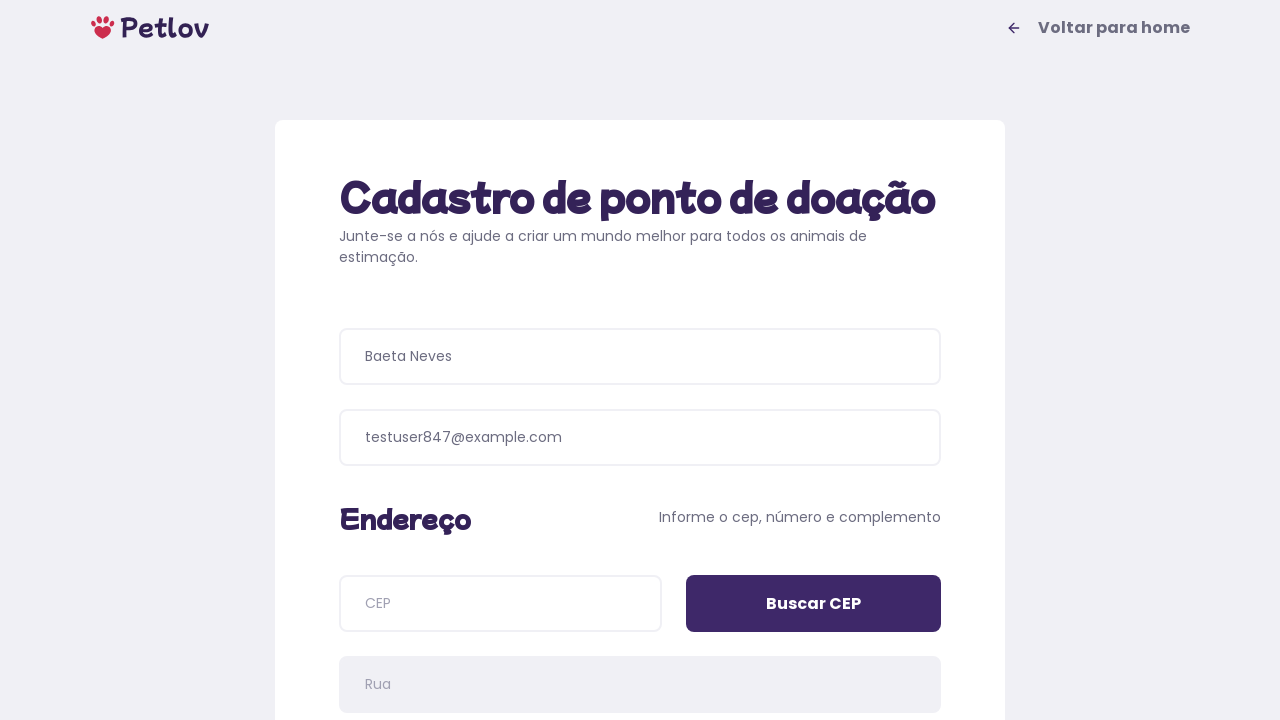

Filled CEP field with '09760380' on input[name='cep']
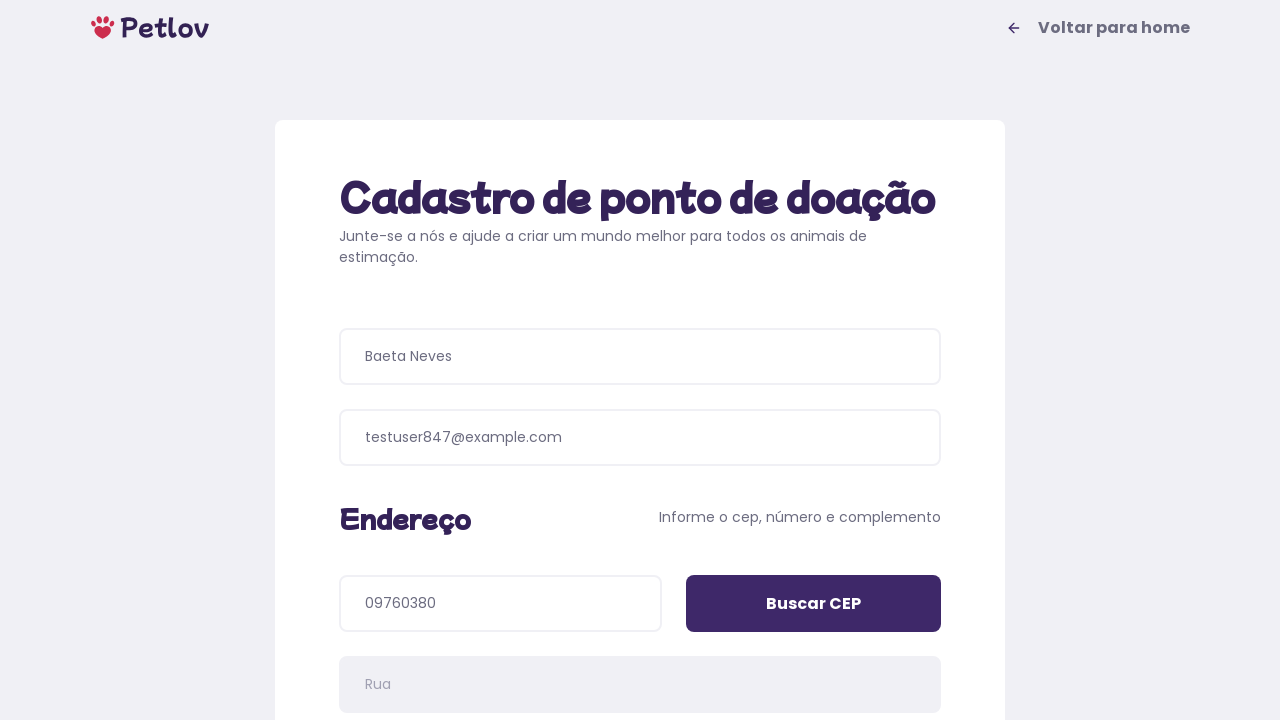

Clicked CEP search button at (814, 604) on input[value='Buscar CEP']
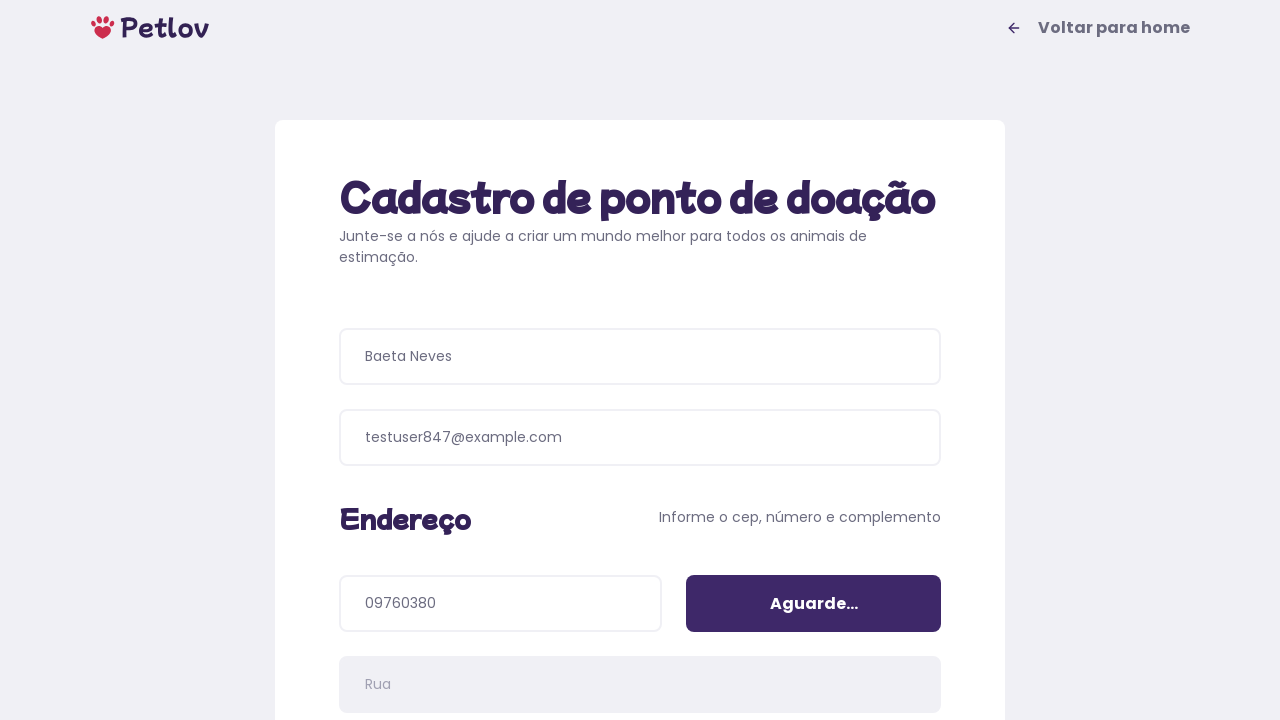

Filled address number field with '500' on input[name='addressNumber']
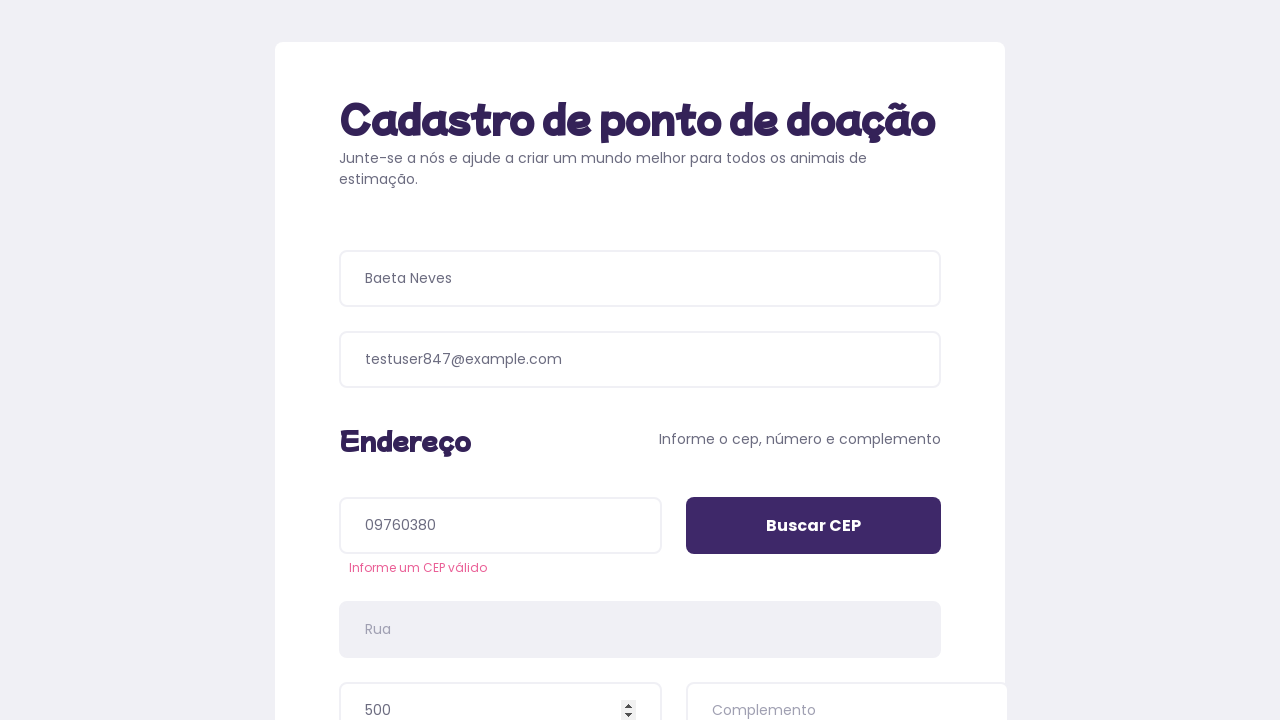

Selected pet type 'Cachorros' (Dogs) at (486, 390) on xpath=//span[text()='Cachorros']/..
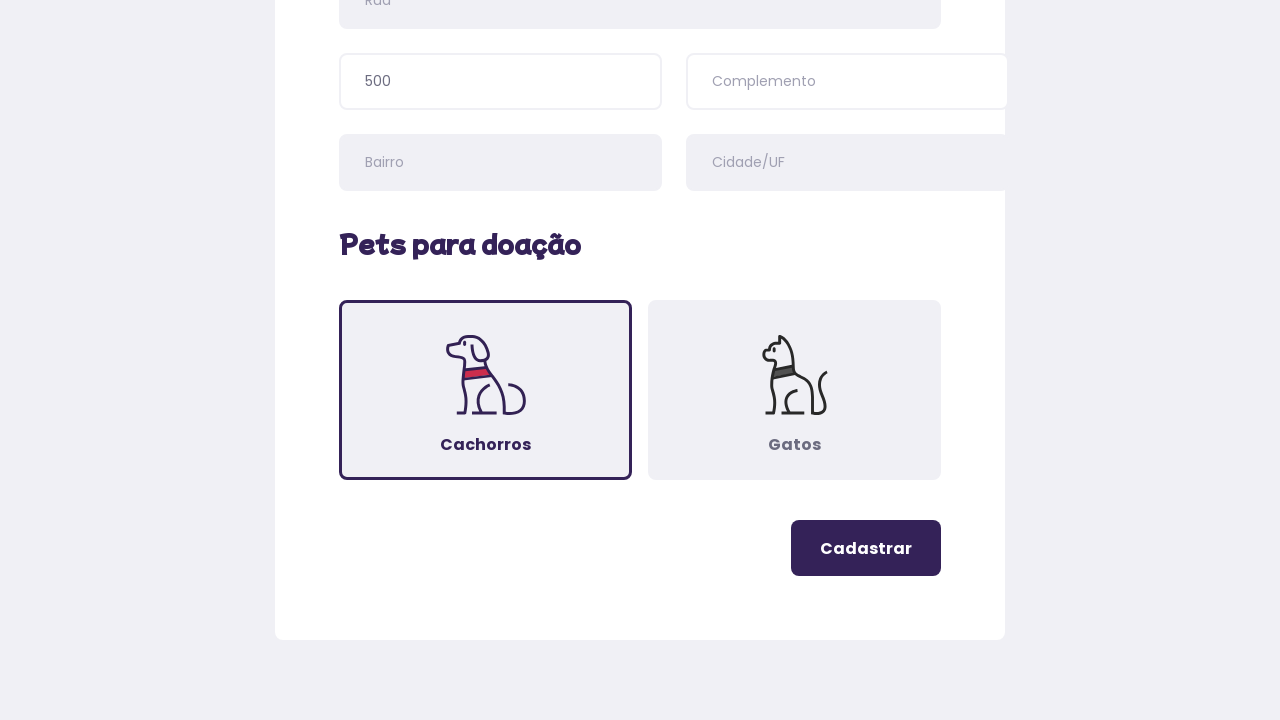

Clicked register button to submit donation point registration form at (866, 548) on .button-register
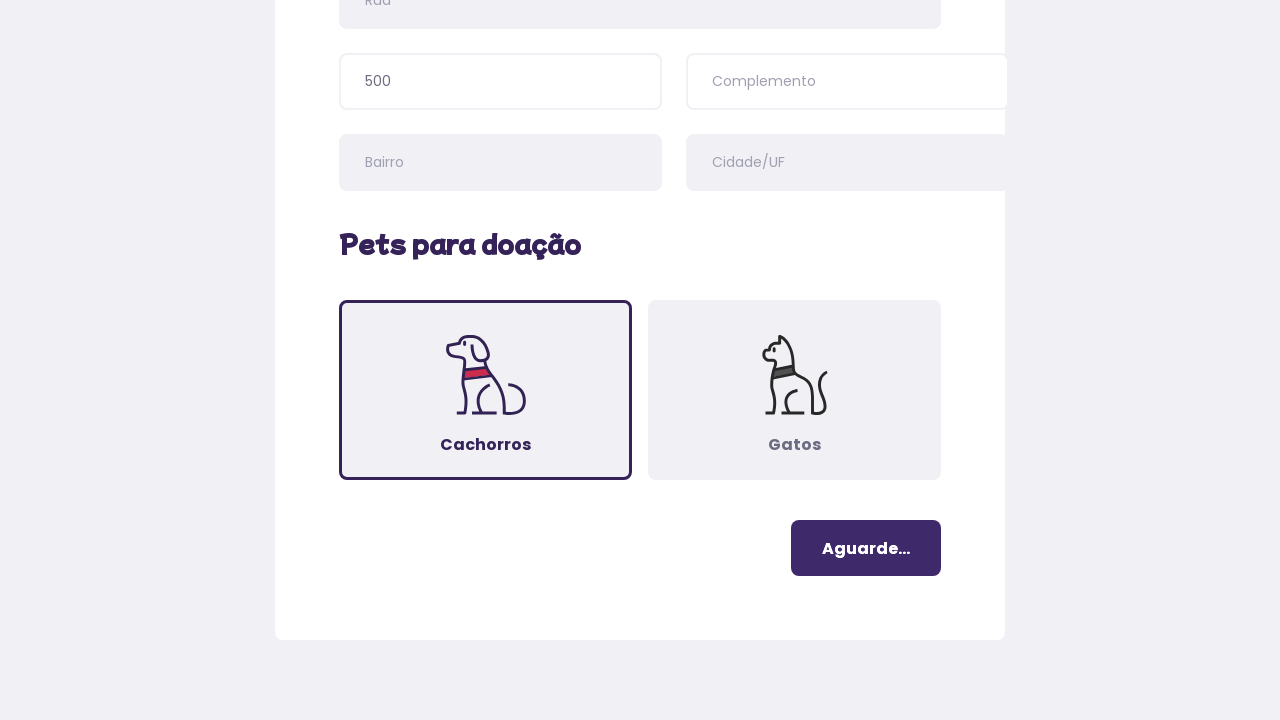

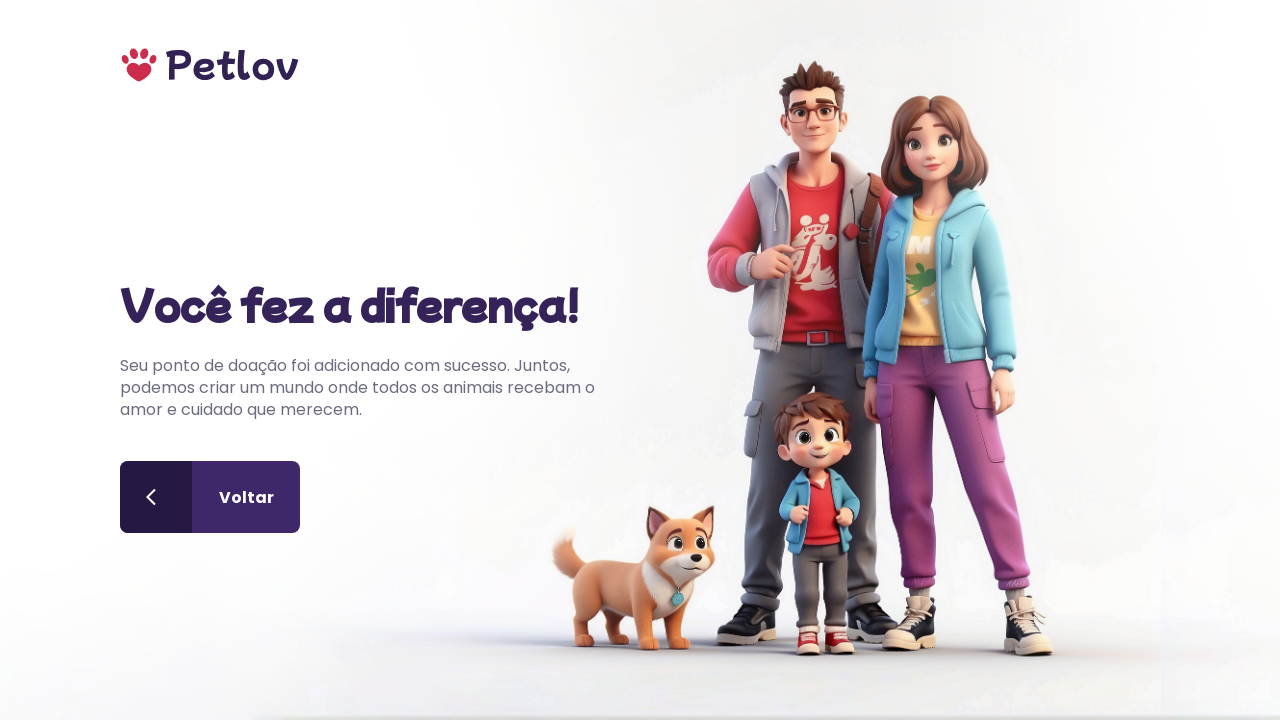